Tests jQuery UI custom dropdown by selecting different number values (5, 19, 1) and verifying the selected text is displayed correctly.

Starting URL: http://jqueryui.com/resources/demos/selectmenu/default.html

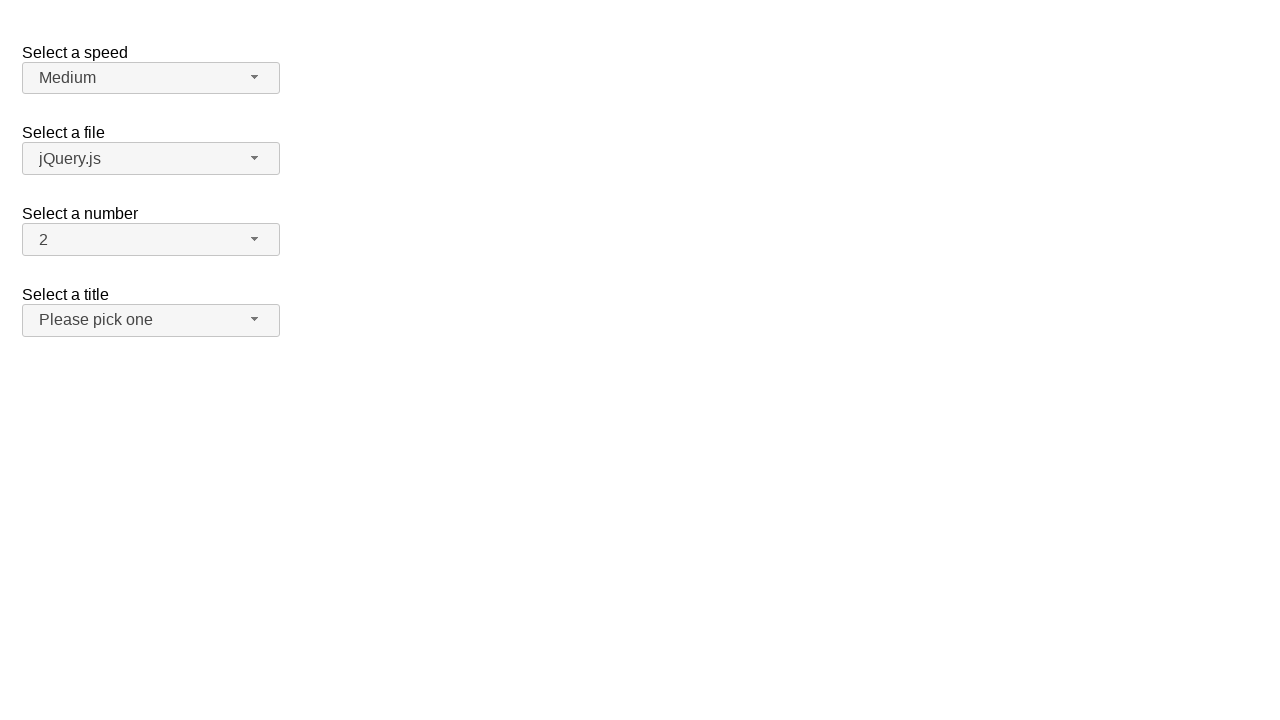

Clicked number dropdown button to open menu at (255, 239) on xpath=//span[@id='number-button']/span[contains(@class,'ui-selectmenu-icon')]
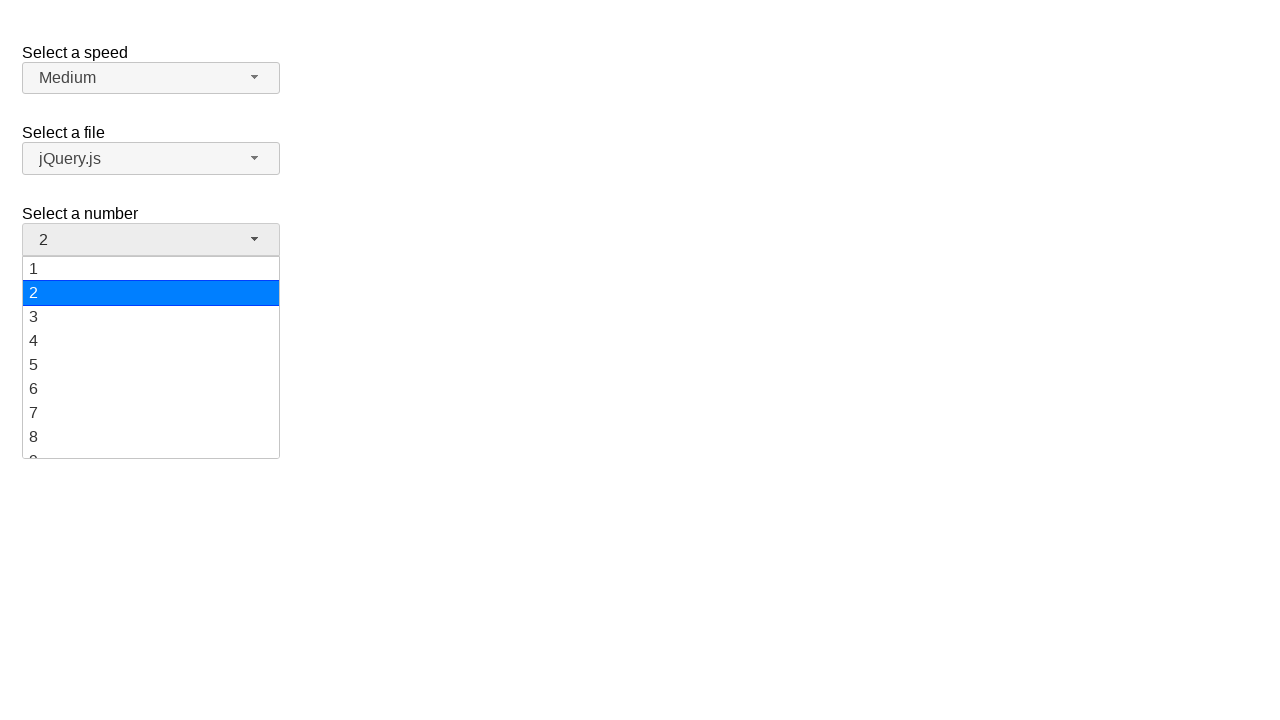

Number dropdown menu appeared
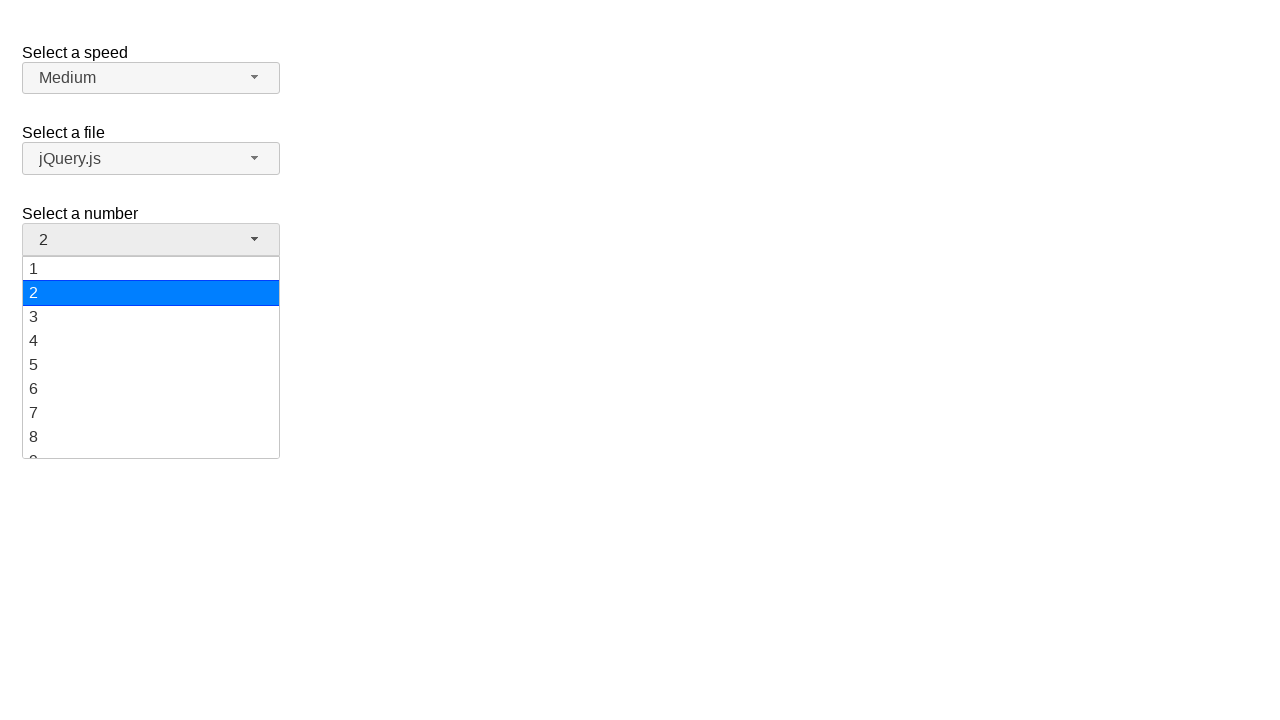

Selected value '5' from dropdown menu at (151, 365) on xpath=//ul[@id='number-menu']//div[text()='5']
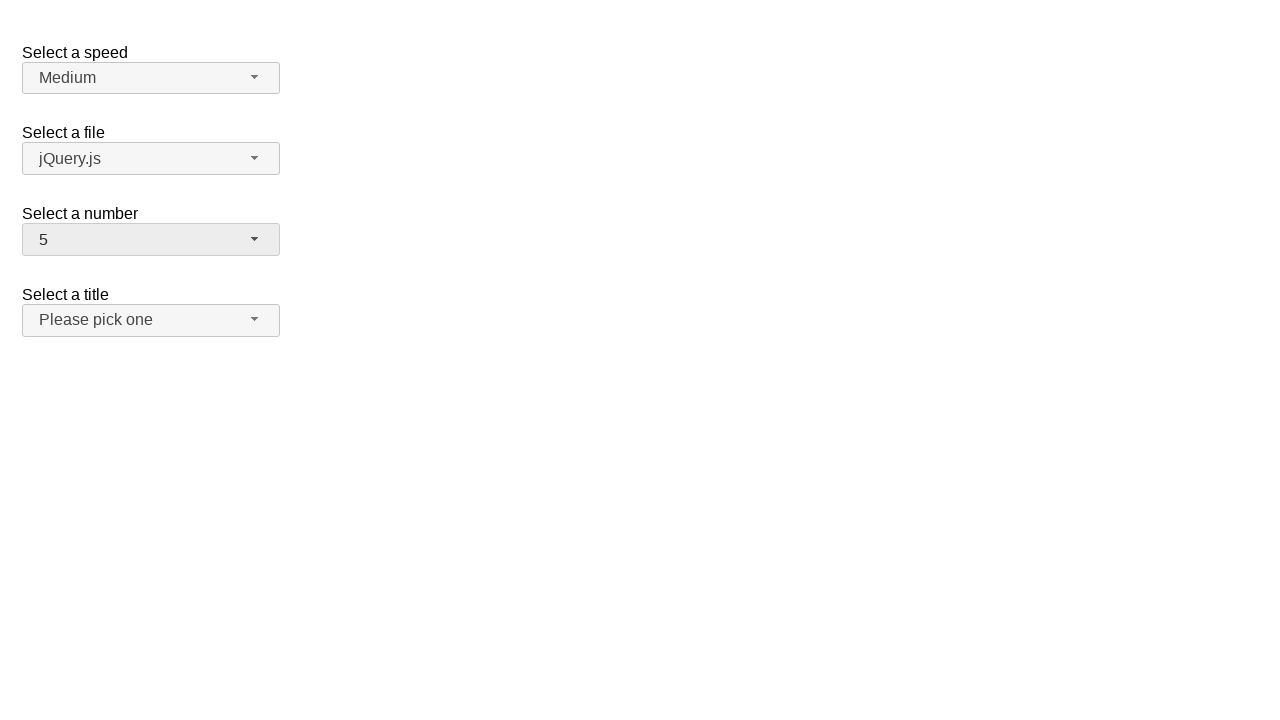

Verified that '5' is displayed as selected value
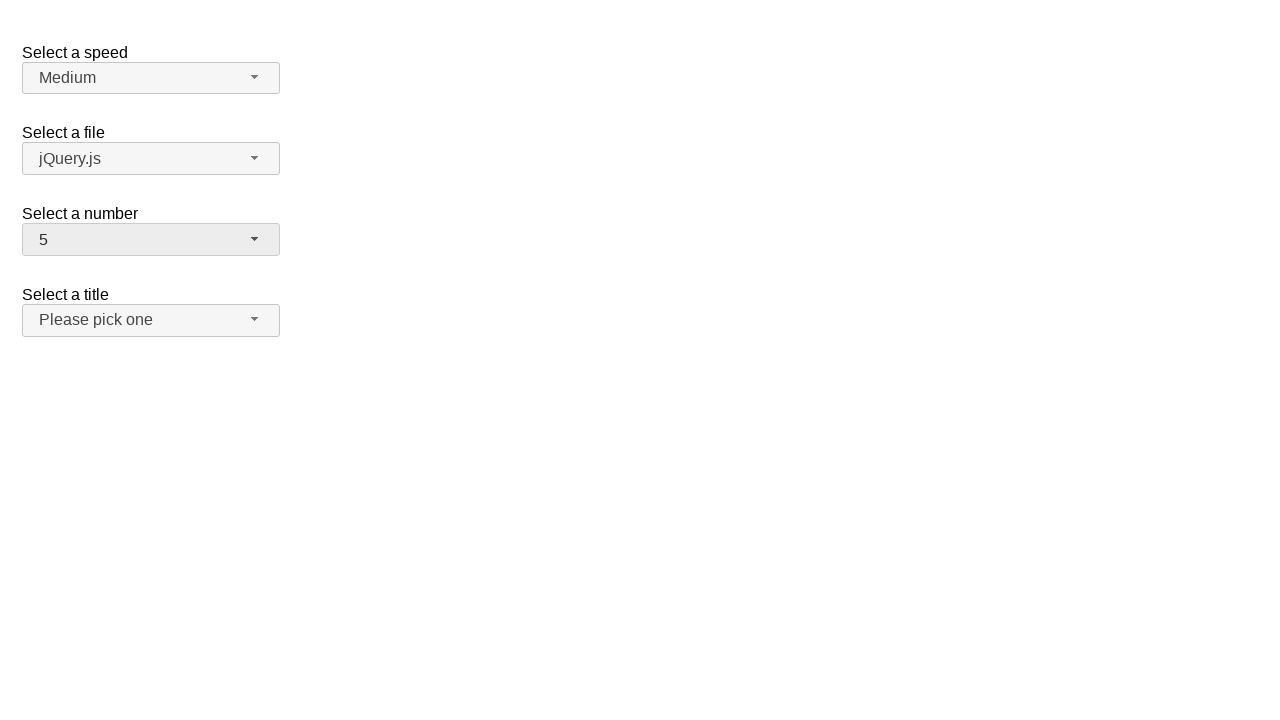

Clicked number dropdown button to open menu at (255, 239) on xpath=//span[@id='number-button']/span[contains(@class,'ui-selectmenu-icon')]
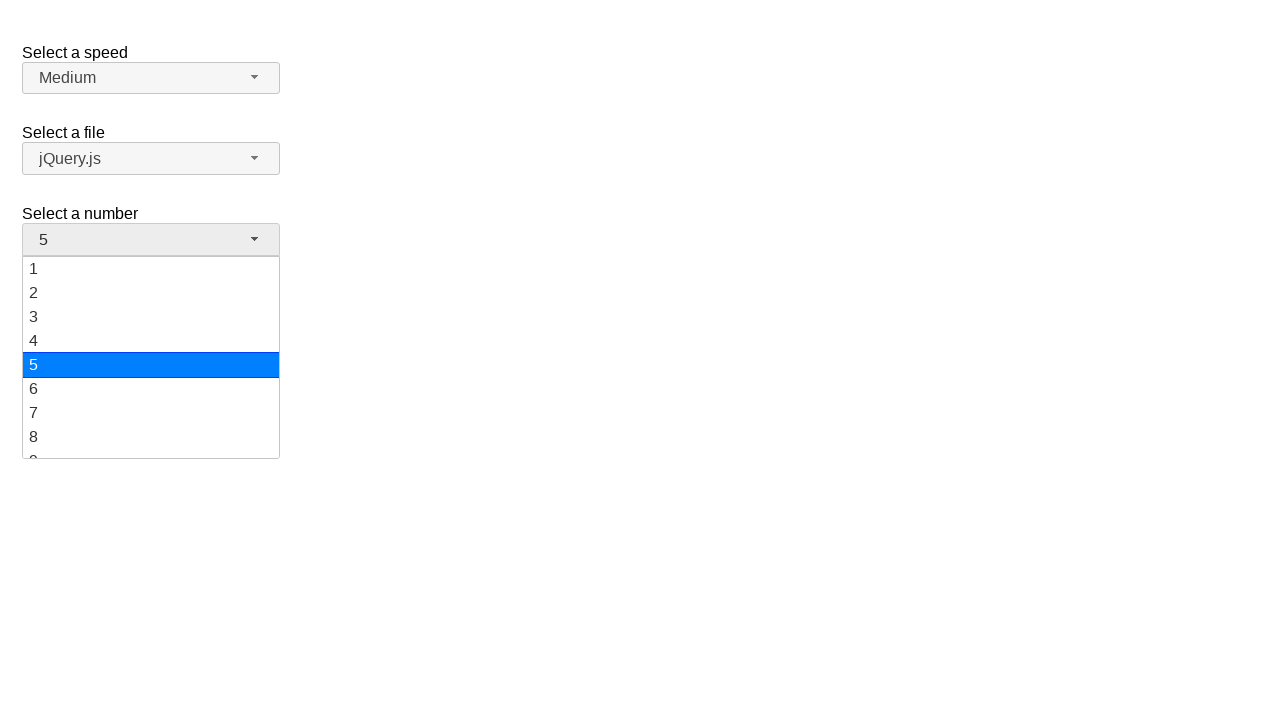

Number dropdown menu appeared
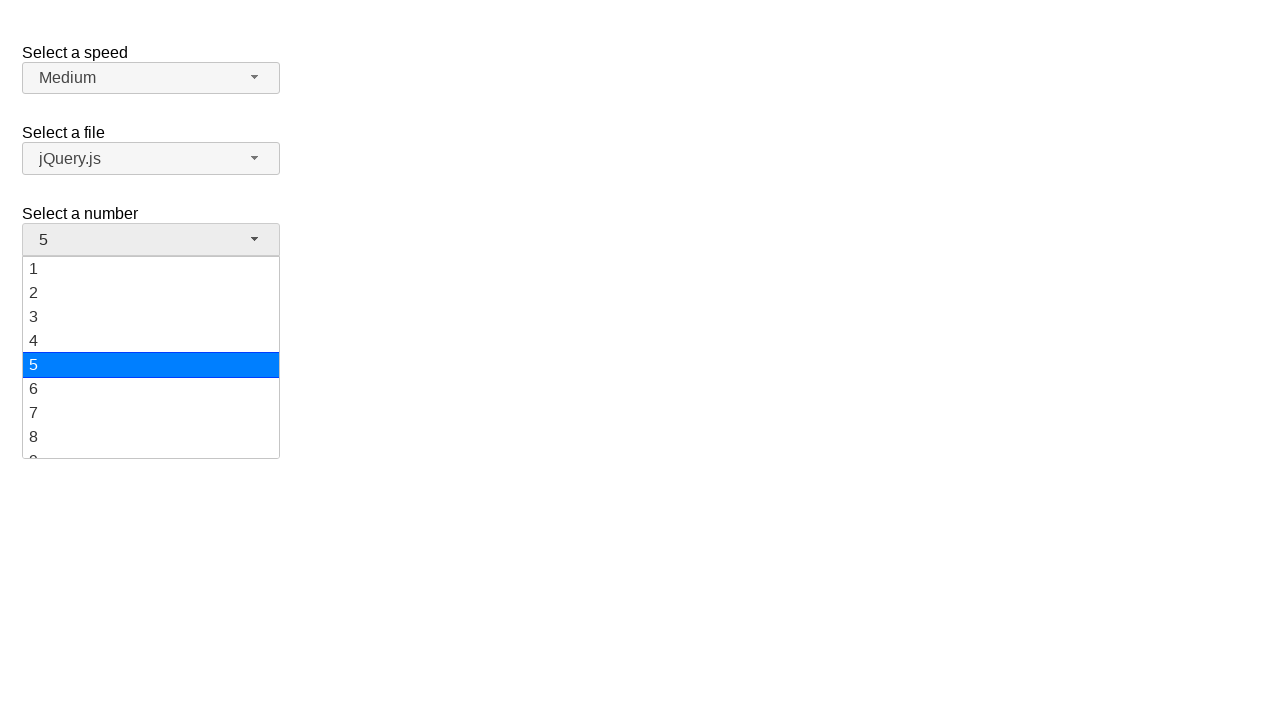

Selected value '19' from dropdown menu at (151, 445) on xpath=//ul[@id='number-menu']//div[text()='19']
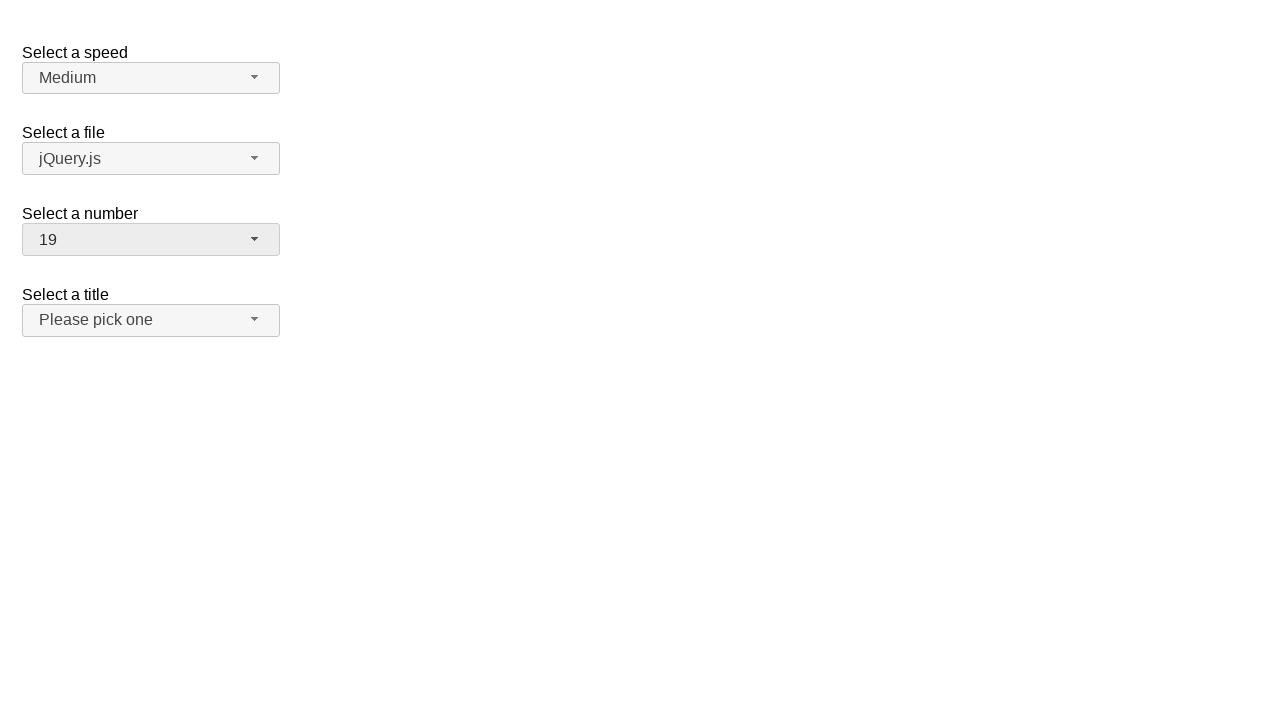

Verified that '19' is displayed as selected value
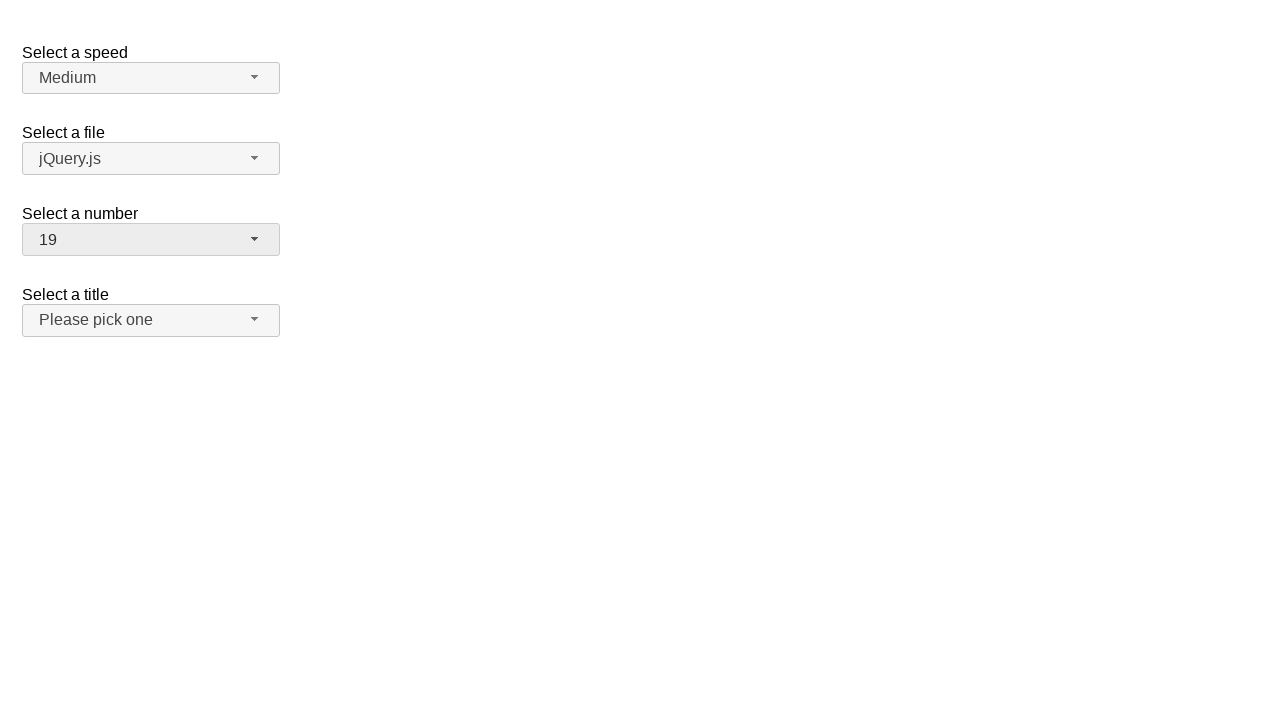

Clicked number dropdown button to open menu at (255, 239) on xpath=//span[@id='number-button']/span[contains(@class,'ui-selectmenu-icon')]
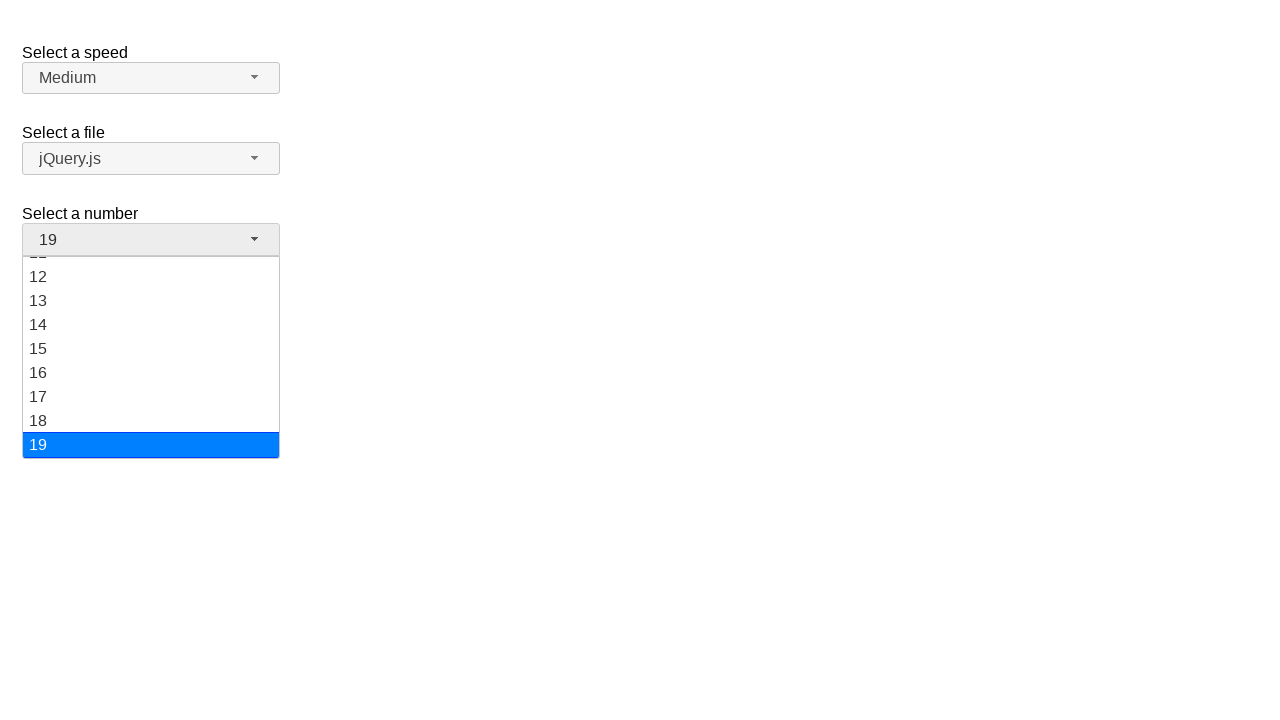

Number dropdown menu appeared
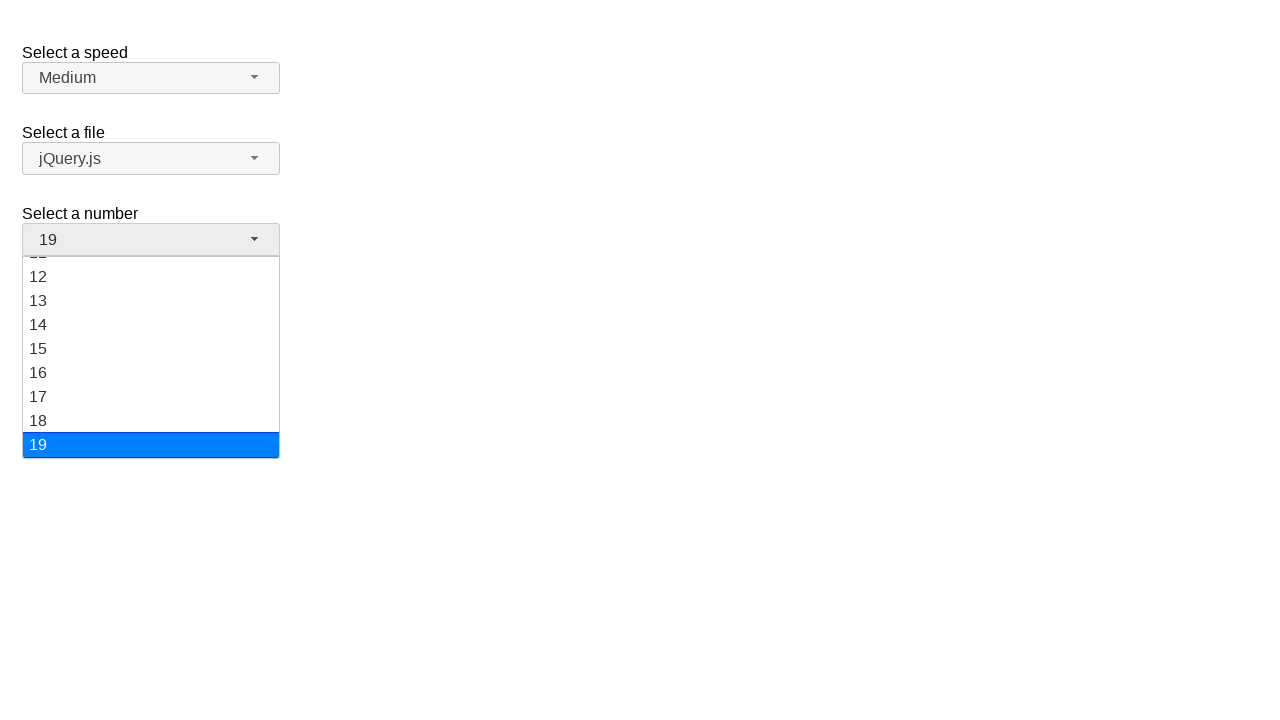

Selected value '1' from dropdown menu at (151, 269) on xpath=//ul[@id='number-menu']//div[text()='1']
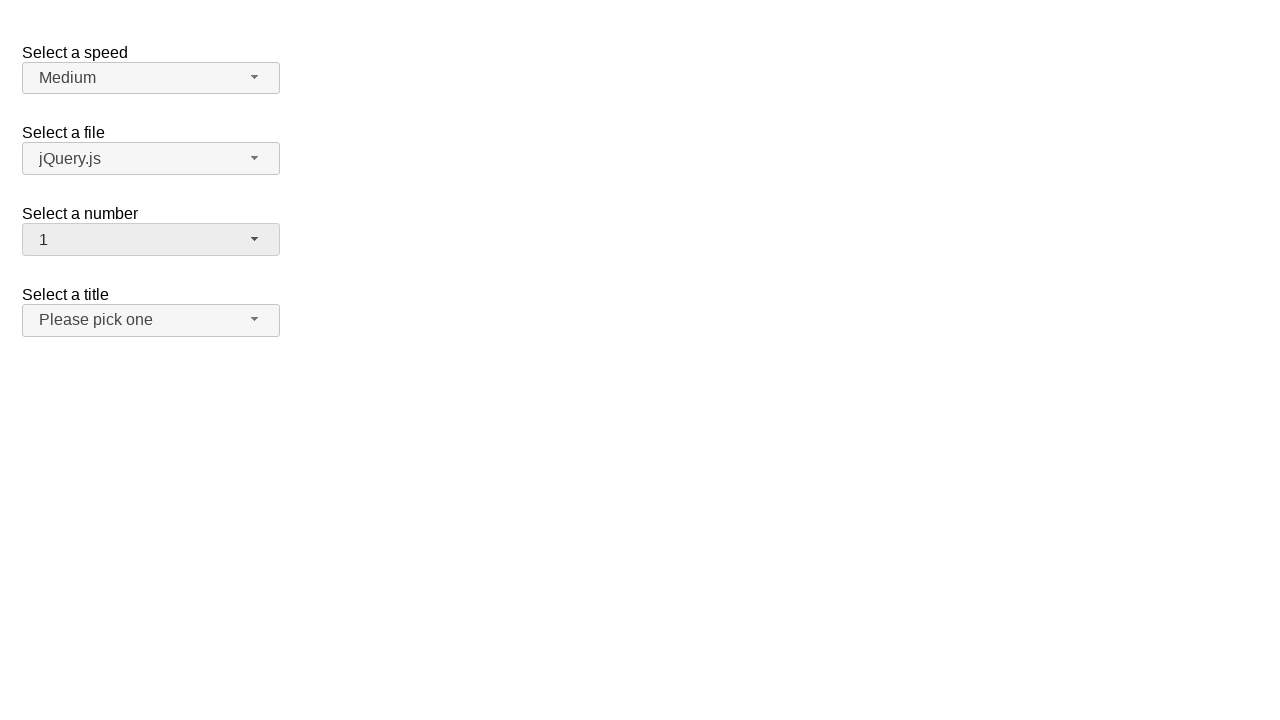

Verified that '1' is displayed as selected value
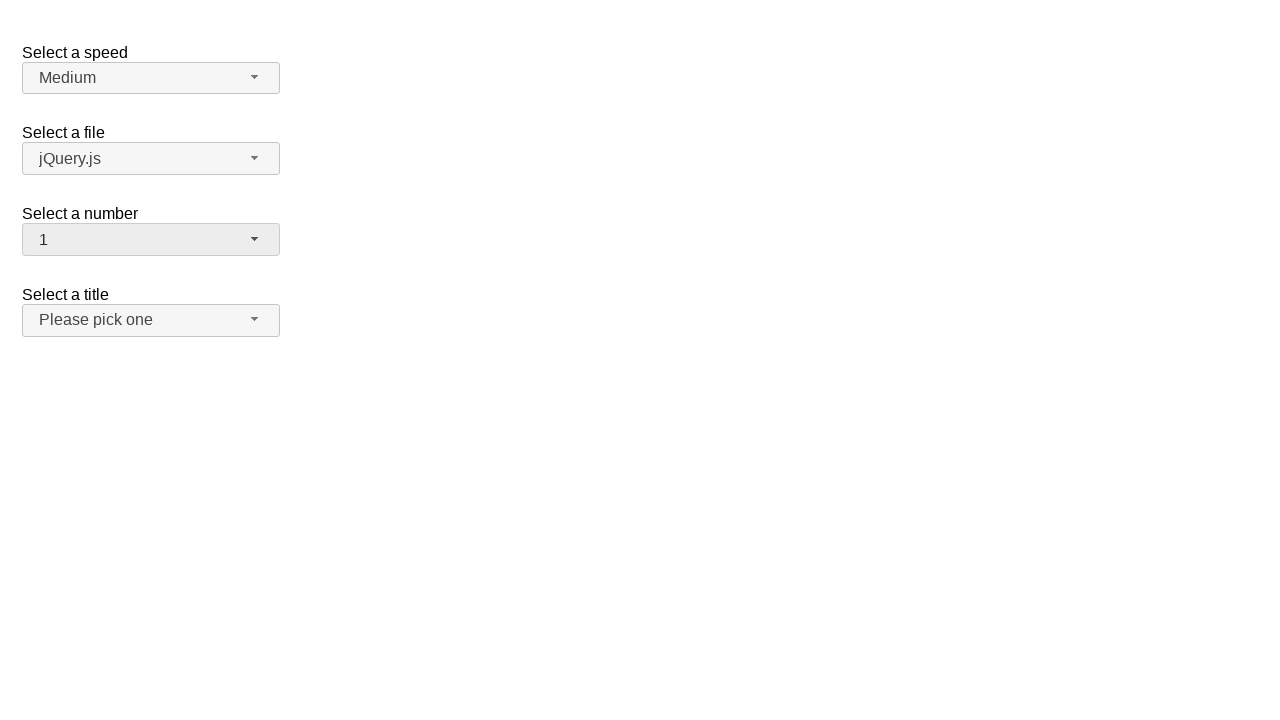

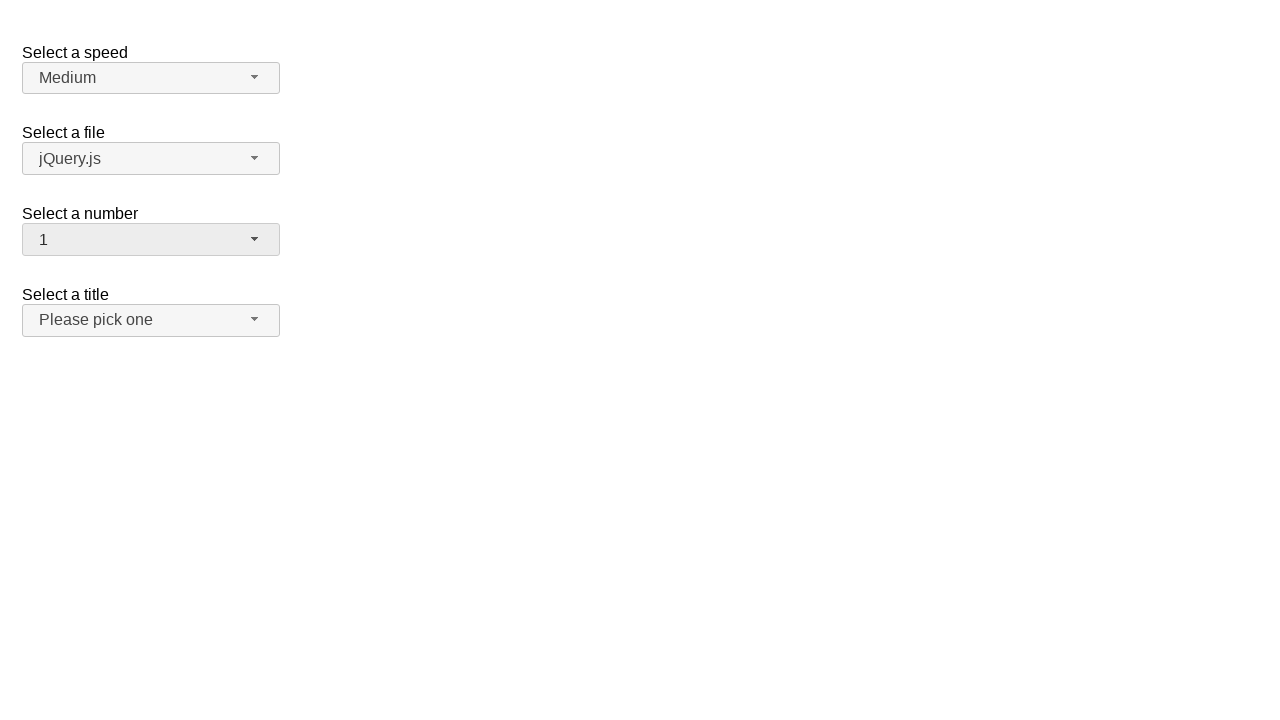